Tests pagination functionality on an e-commerce store by navigating through page numbers using next/previous arrows and verifying the pagination elements are present on each page.

Starting URL: https://atid.store/store/

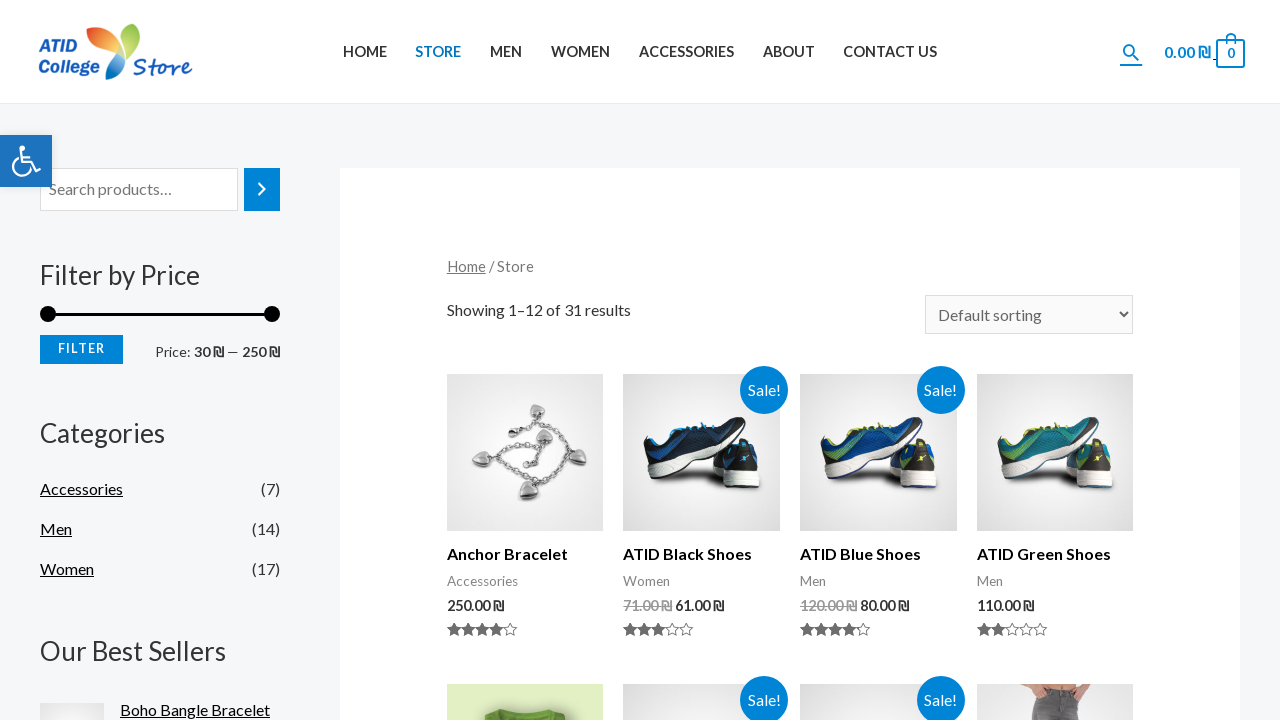

Set viewport size to 1024x670
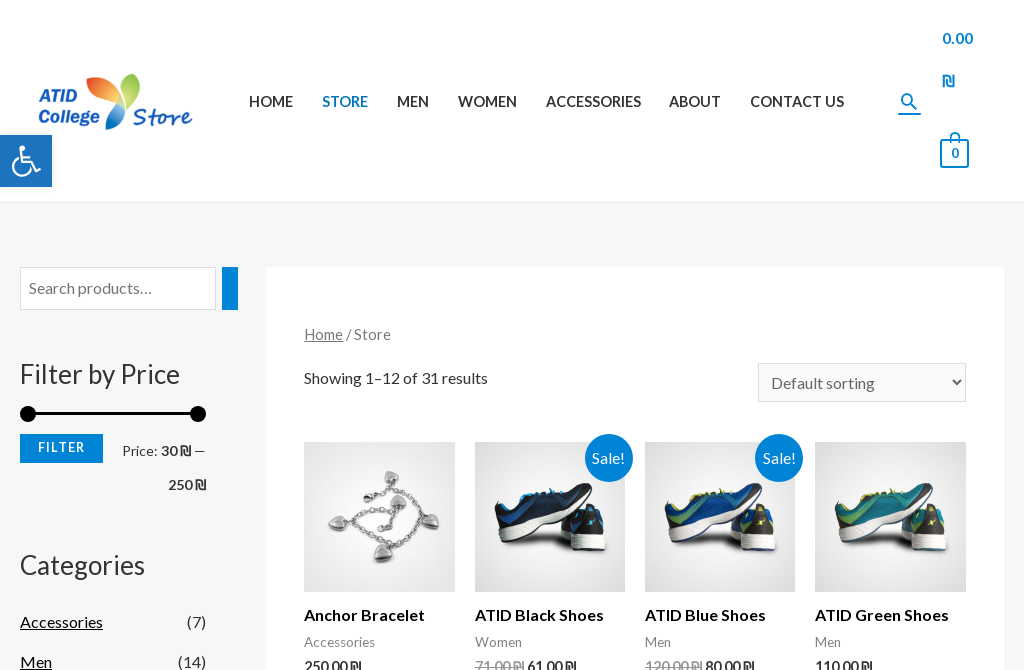

Pagination elements loaded
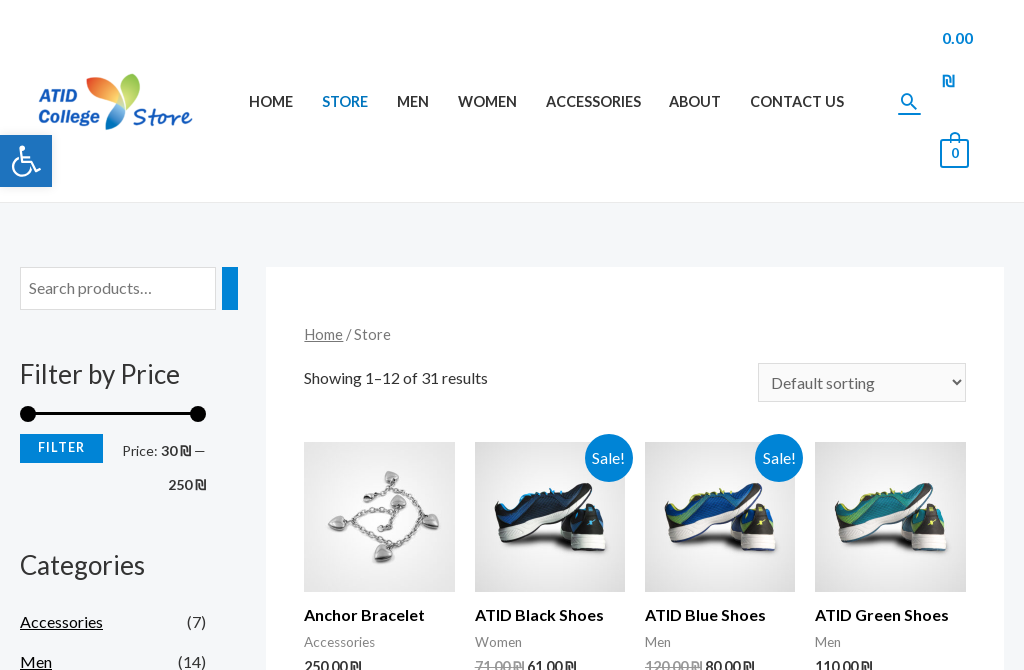

Found 4 pagination items
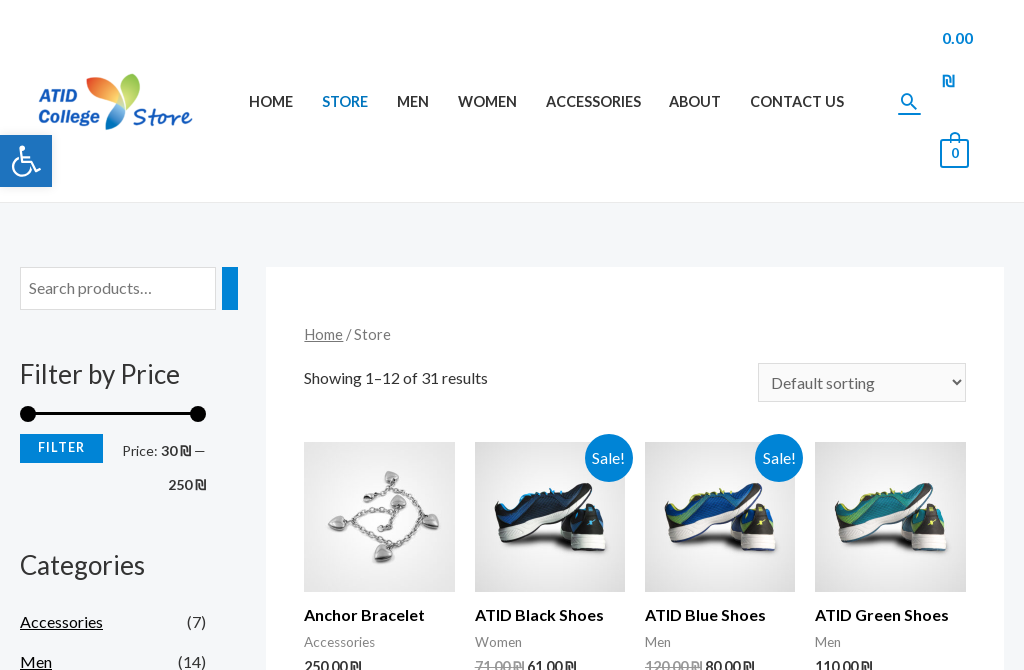

Clicked next page arrow (->) to navigate forward at (467, 336) on xpath=//*[@id='main']/div/nav[2]/ul/li[4]/a
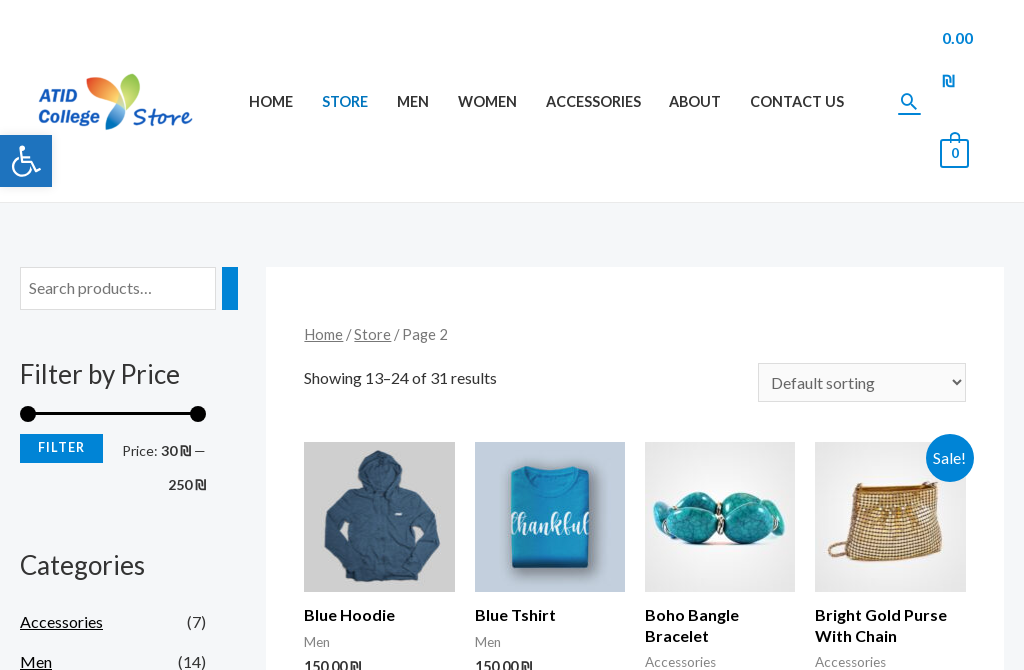

Page finished loading after clicking next arrow
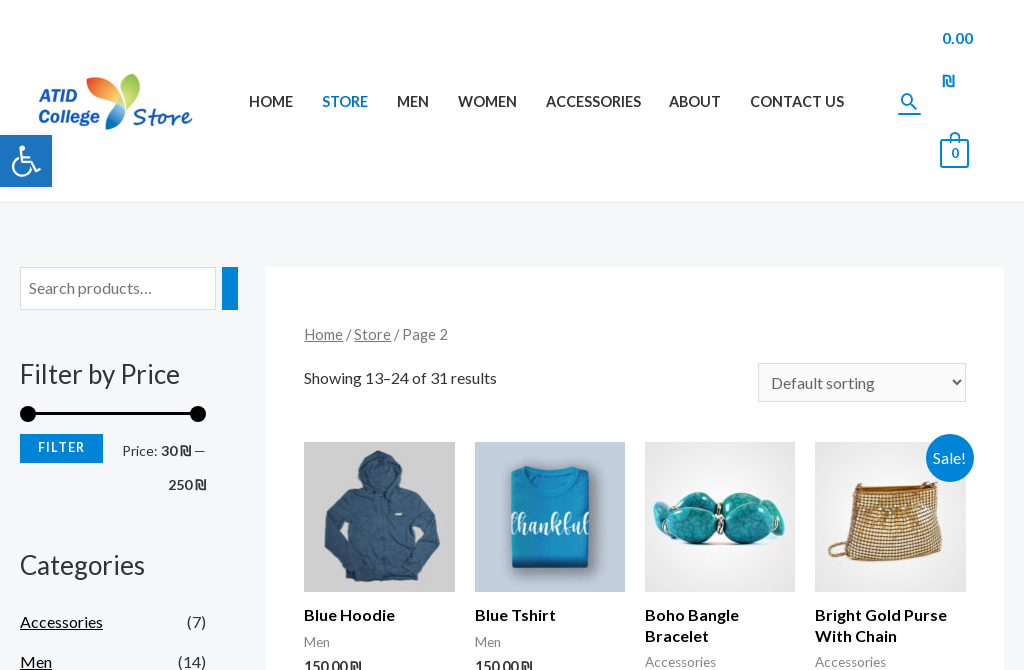

Clicked previous page arrow (<-) to navigate backward at (326, 336) on xpath=//*[@id='main']/div/nav[2]/ul/li[1]/a
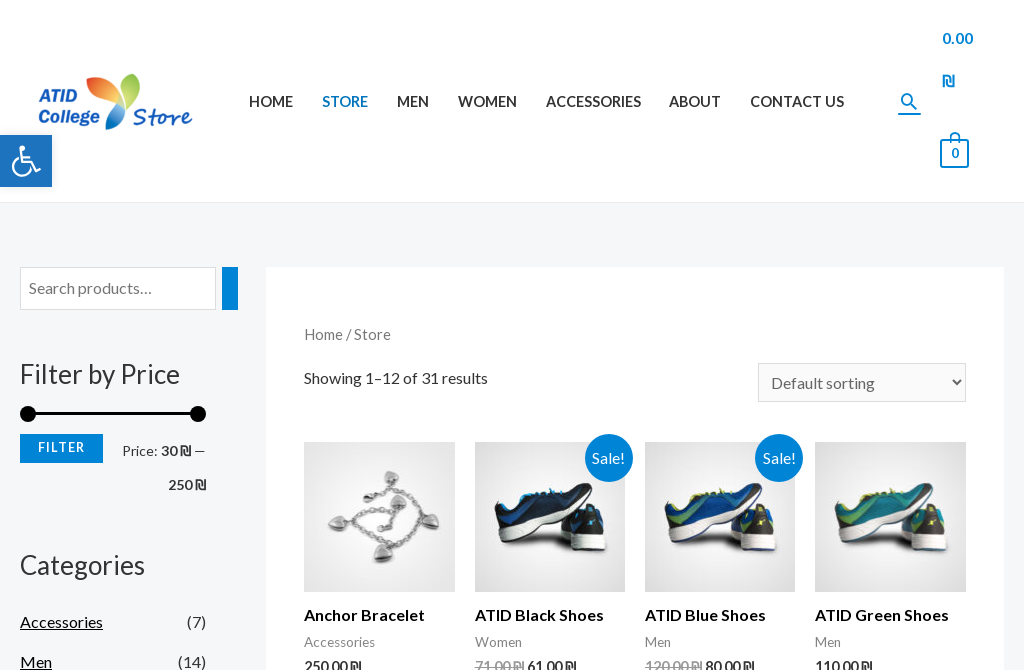

Page finished loading after clicking previous arrow
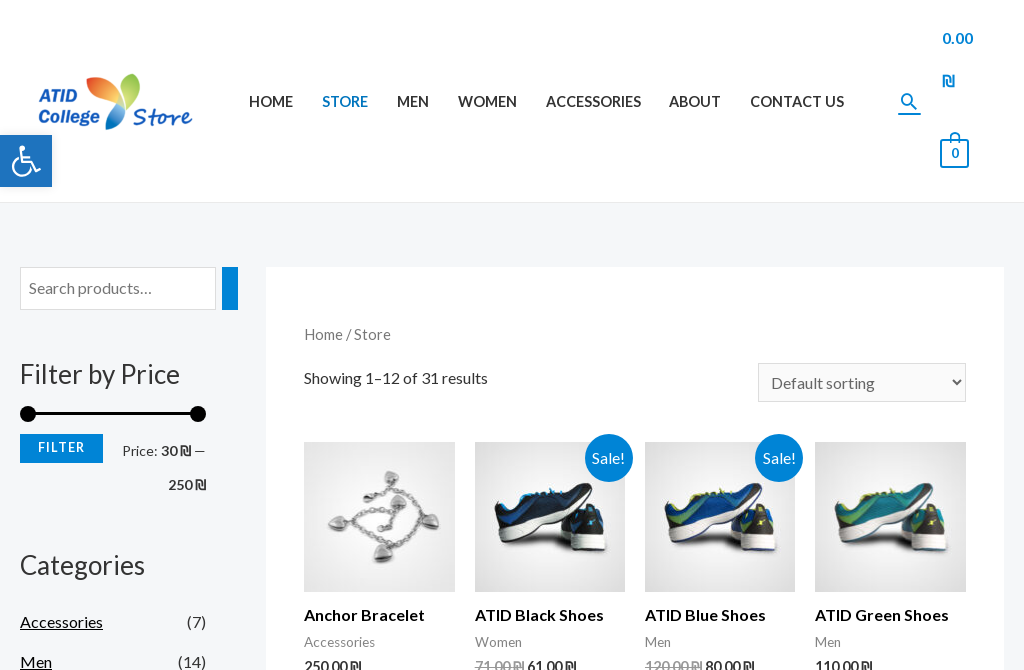

Clicked on page 3 link in pagination at (420, 336) on .page-numbers li a >> internal:has-text="3"i
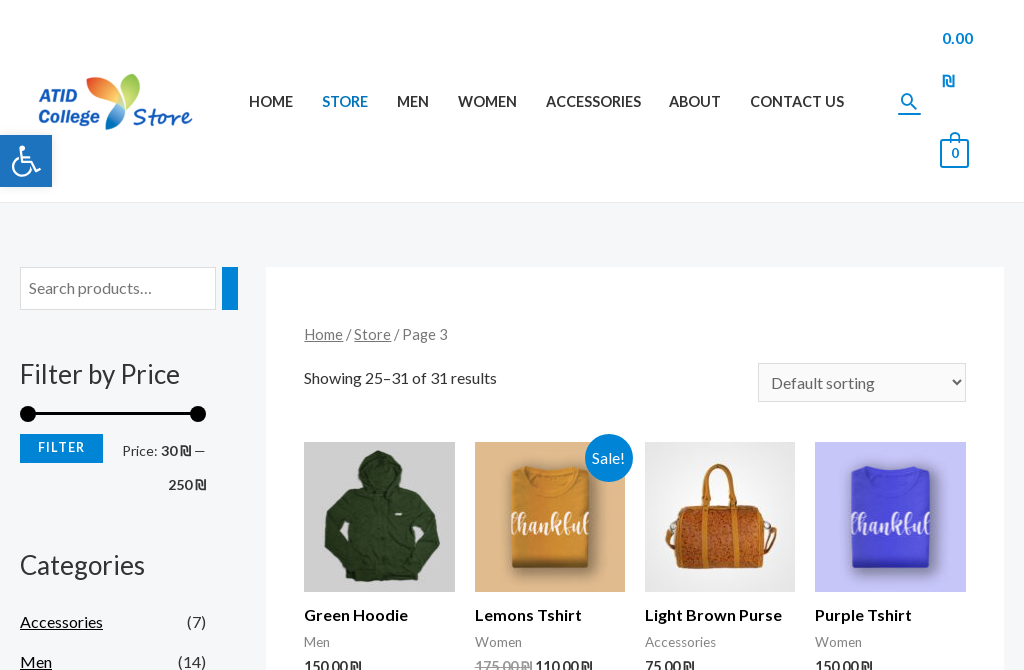

Page 3 finished loading
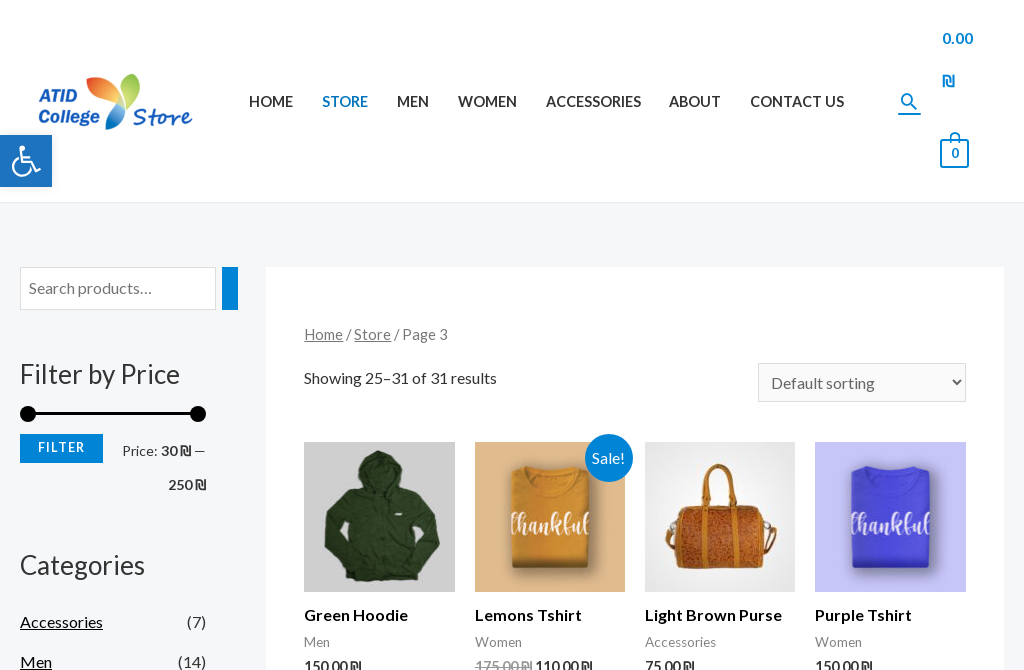

Verified pagination elements are present on page 3
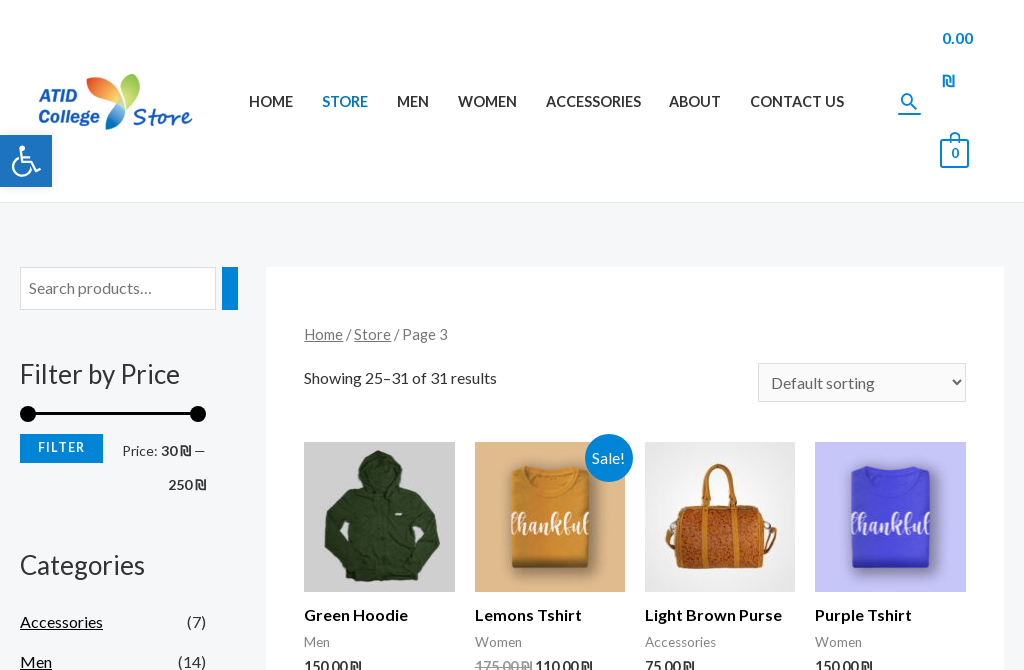

Clicked on page 1 link in pagination at (373, 335) on .page-numbers li a >> internal:has-text="1"i
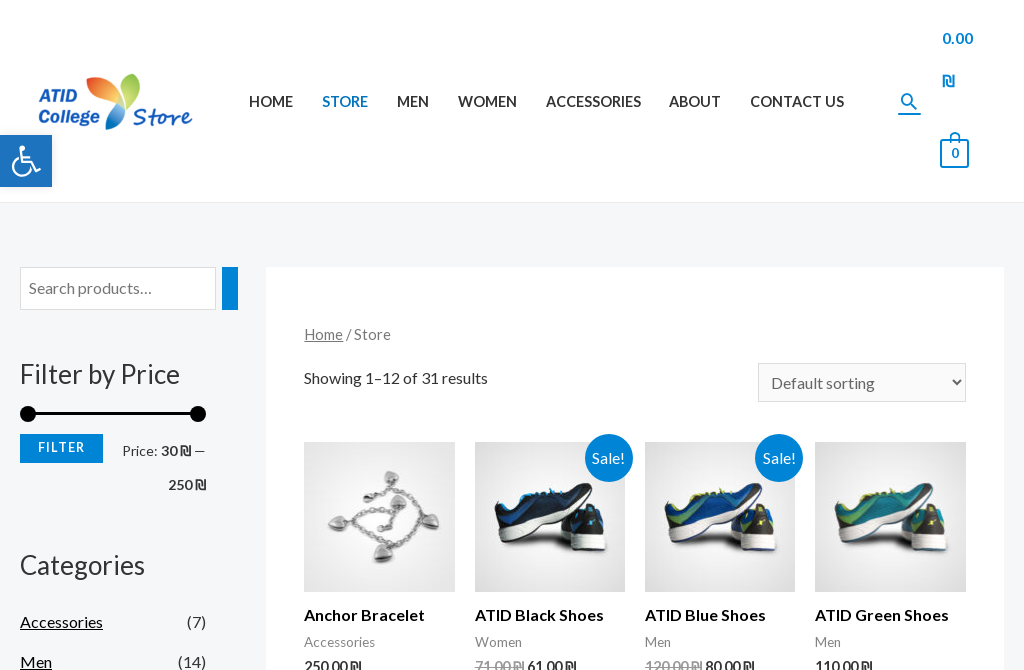

Page 1 finished loading, pagination test complete
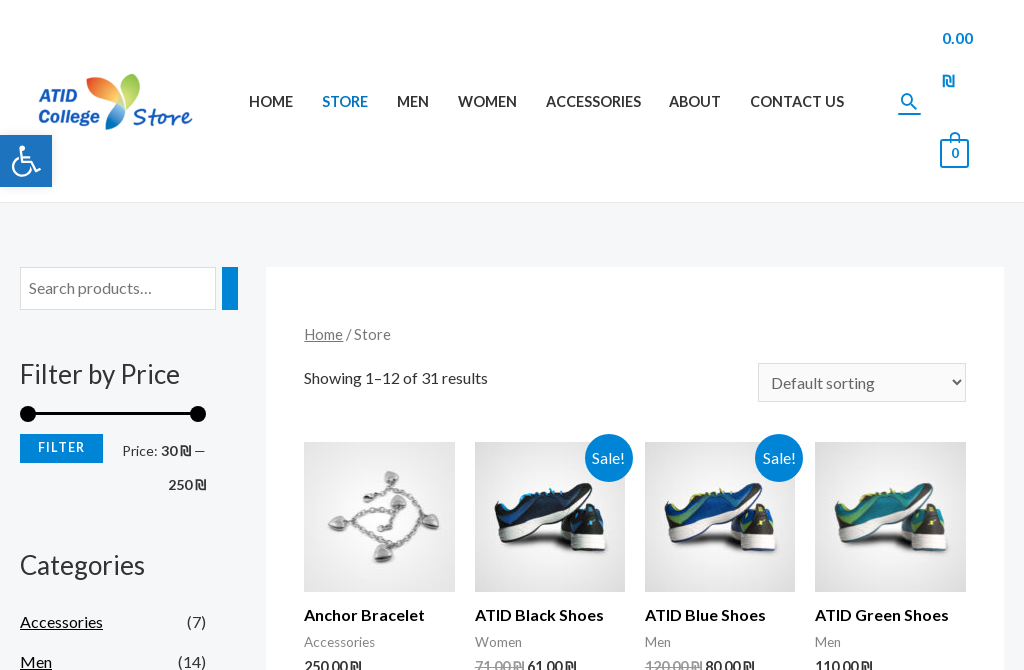

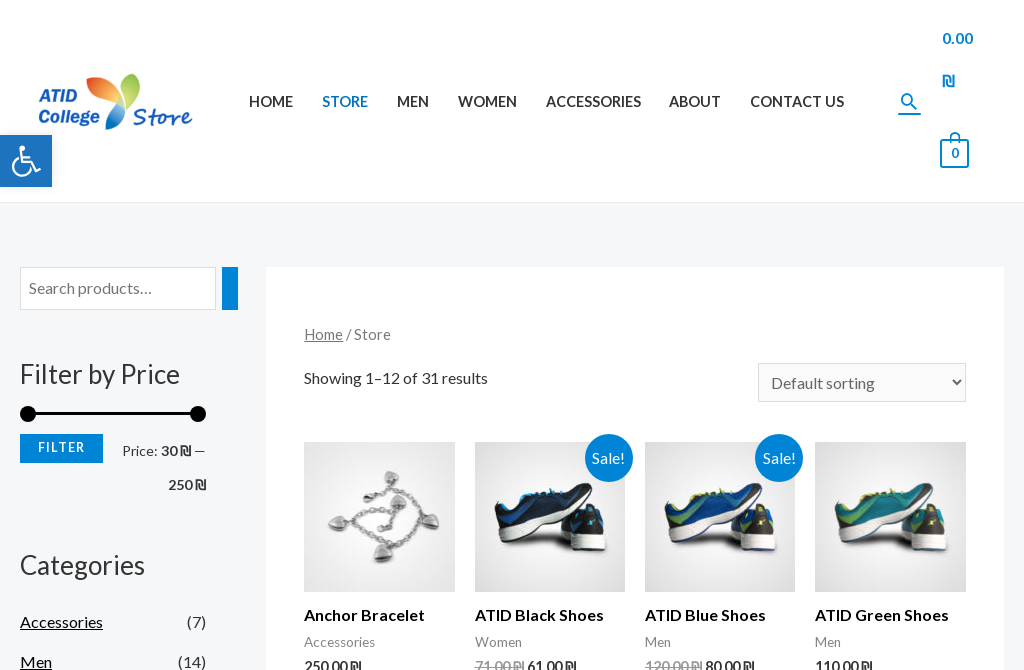